Tests the state and city dropdown functionality on HDFC Bank's branch/ATM locator by iterating through all states and verifying city options load for each state

Starting URL: https://www.hdfcbank.com/branch-atm-locator

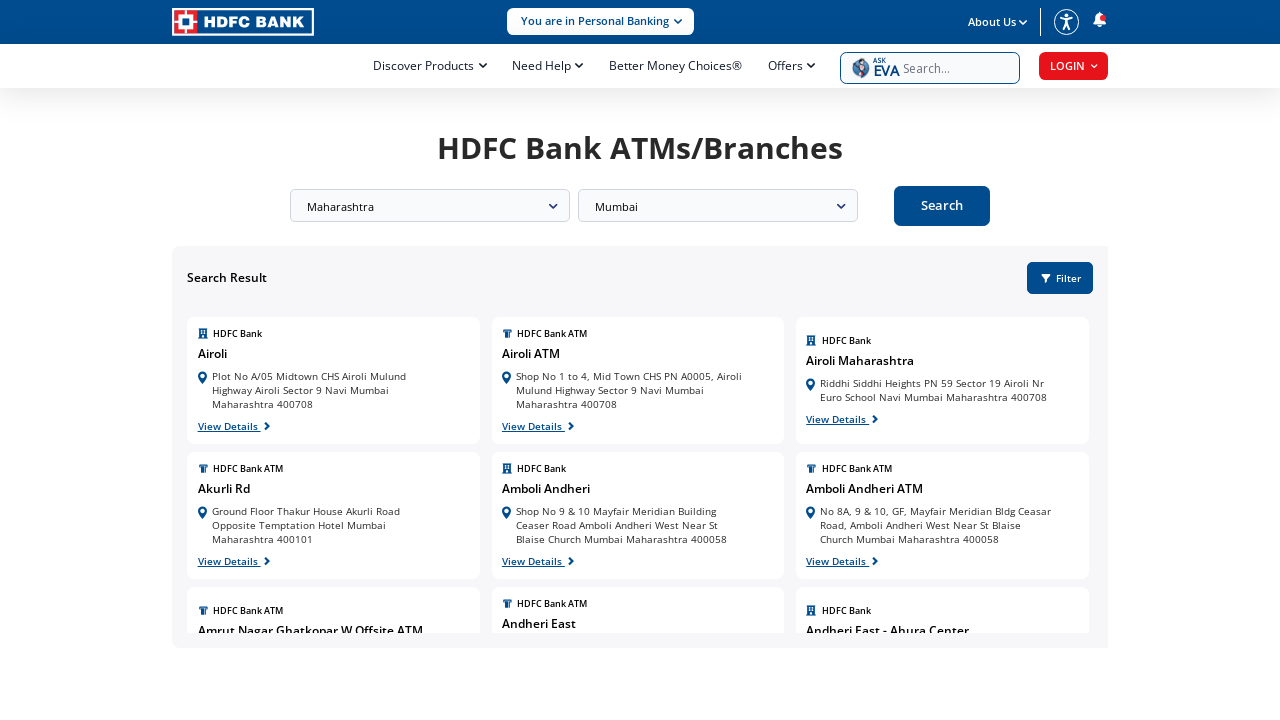

Located state dropdown element
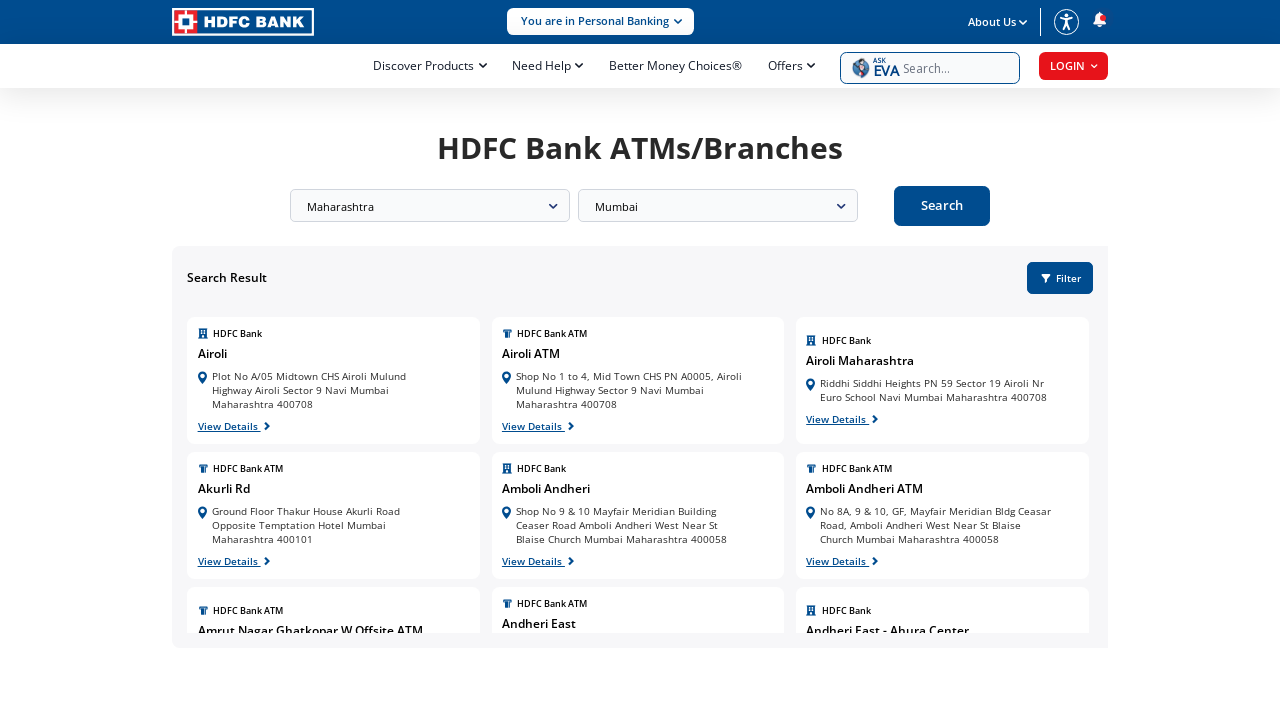

Retrieved all state options from dropdown
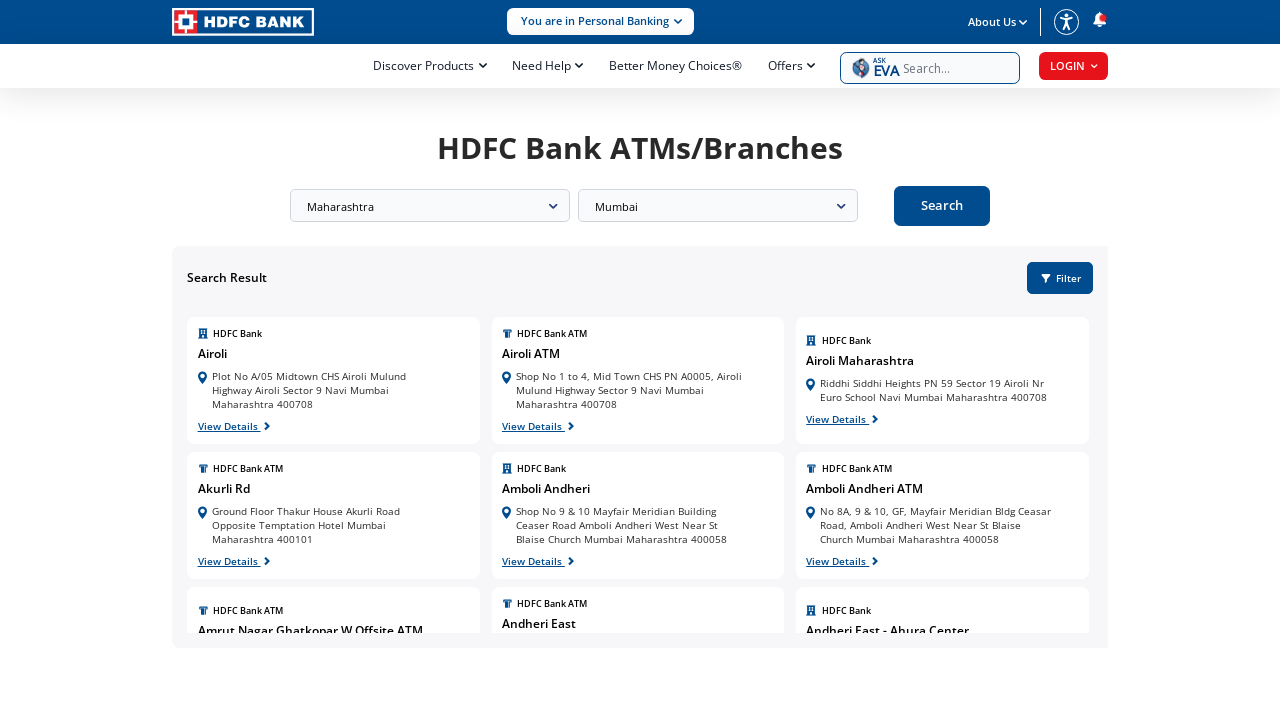

Counted 0 state options in dropdown
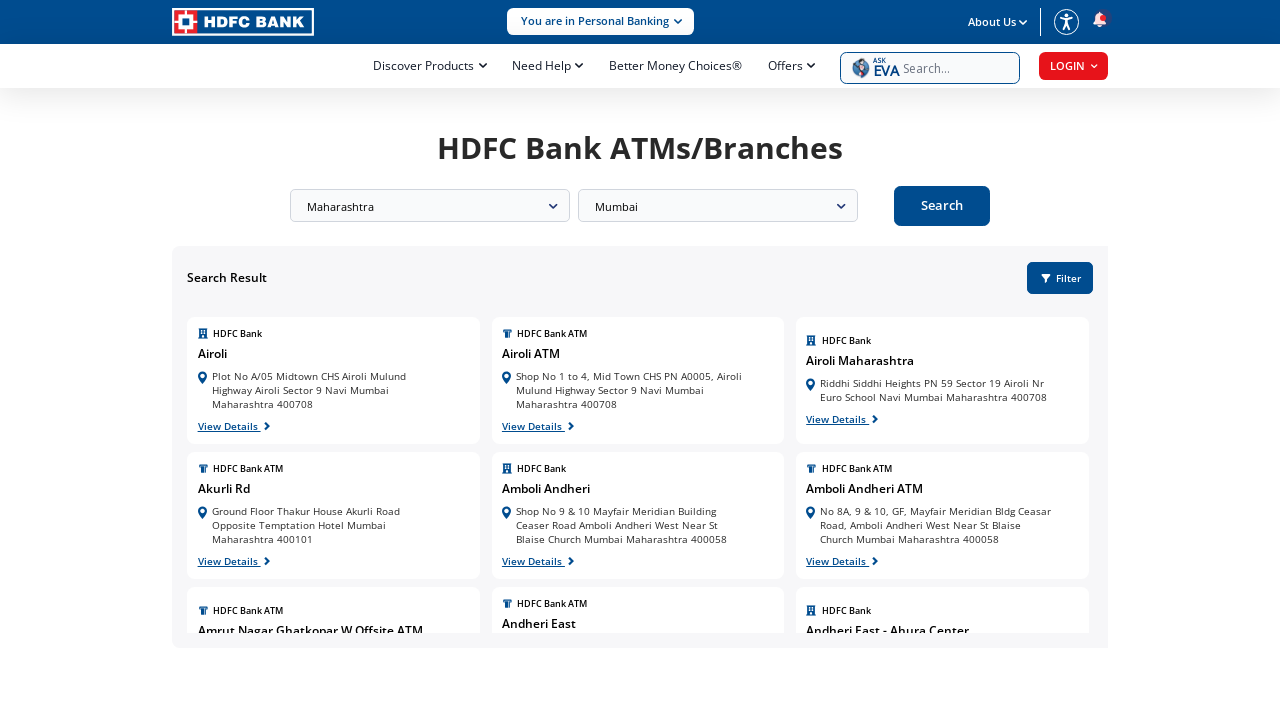

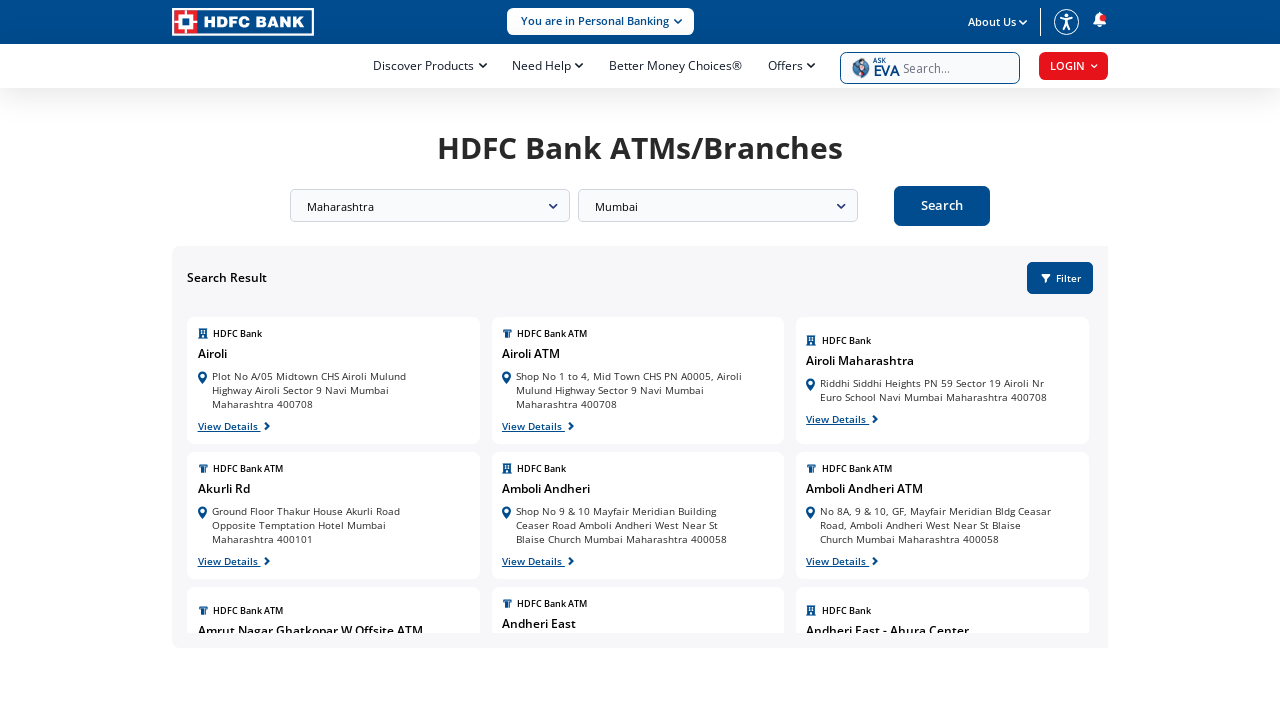